Navigates to NASDAQ Apple stock page and waits for the page content to load

Starting URL: https://www.nasdaq.com/market-activity/stocks/aapl

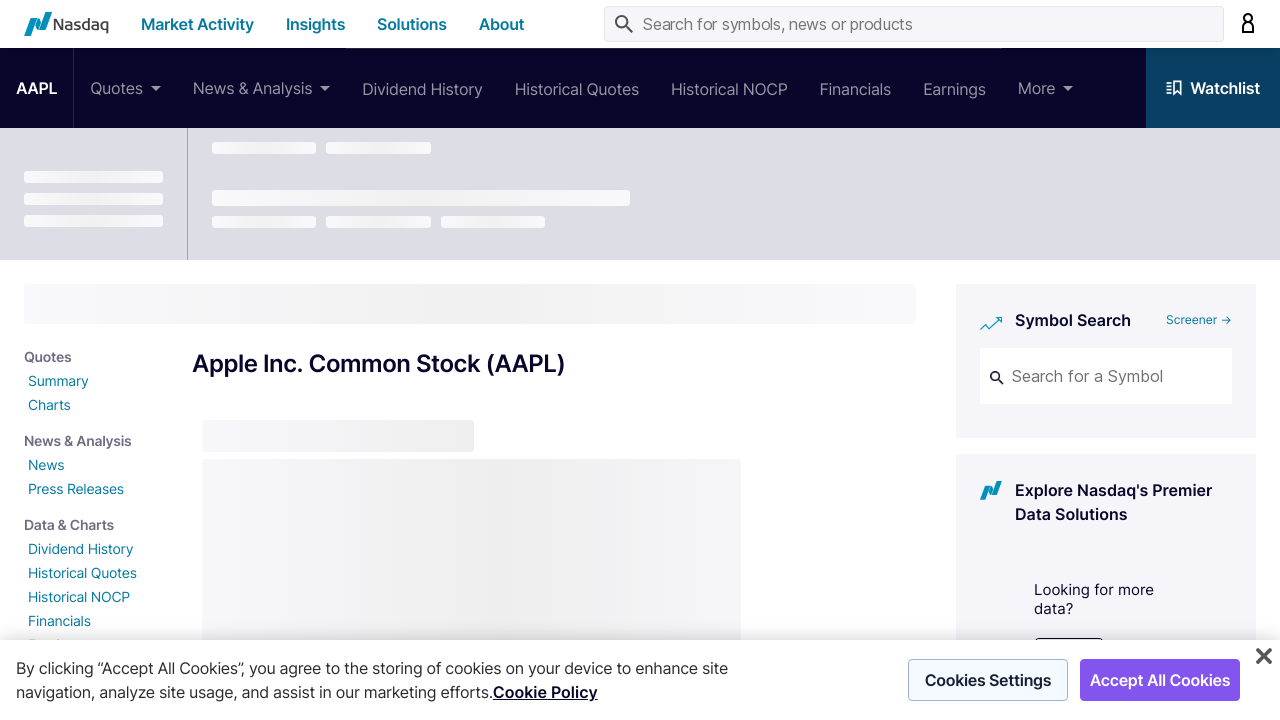

HTML element attached to DOM
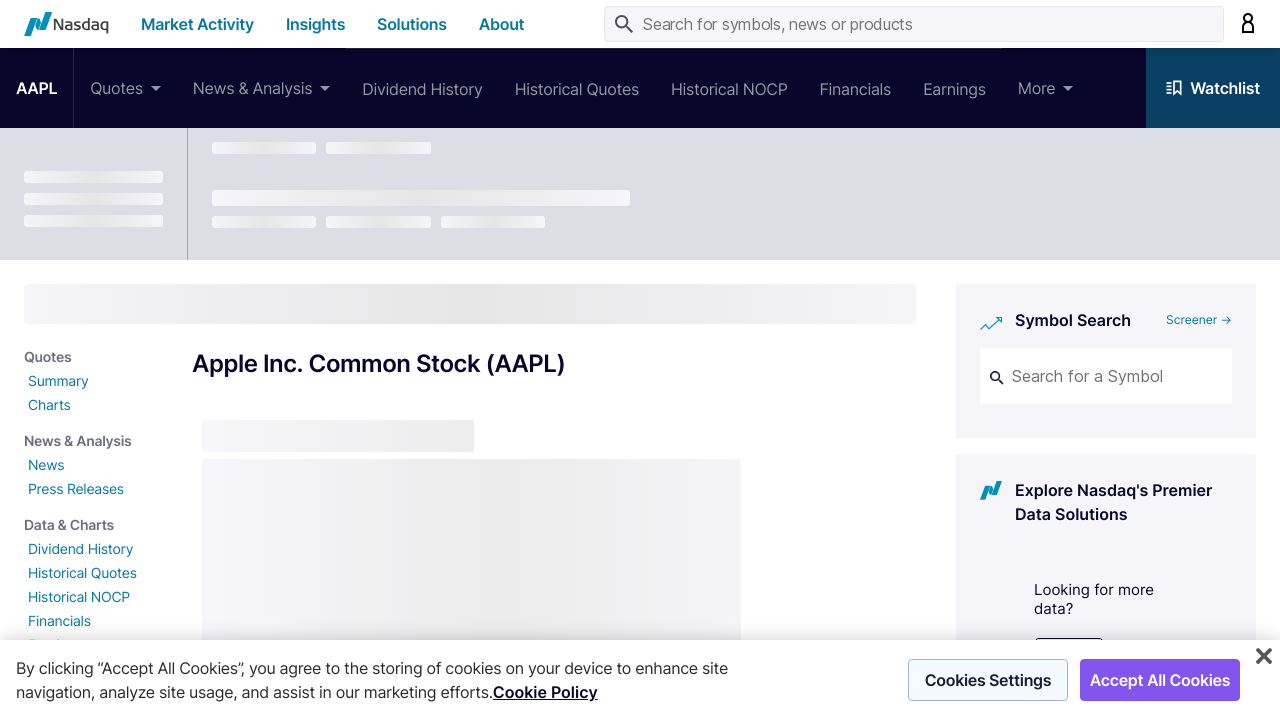

Page reached networkidle state - NASDAQ Apple stock page fully loaded
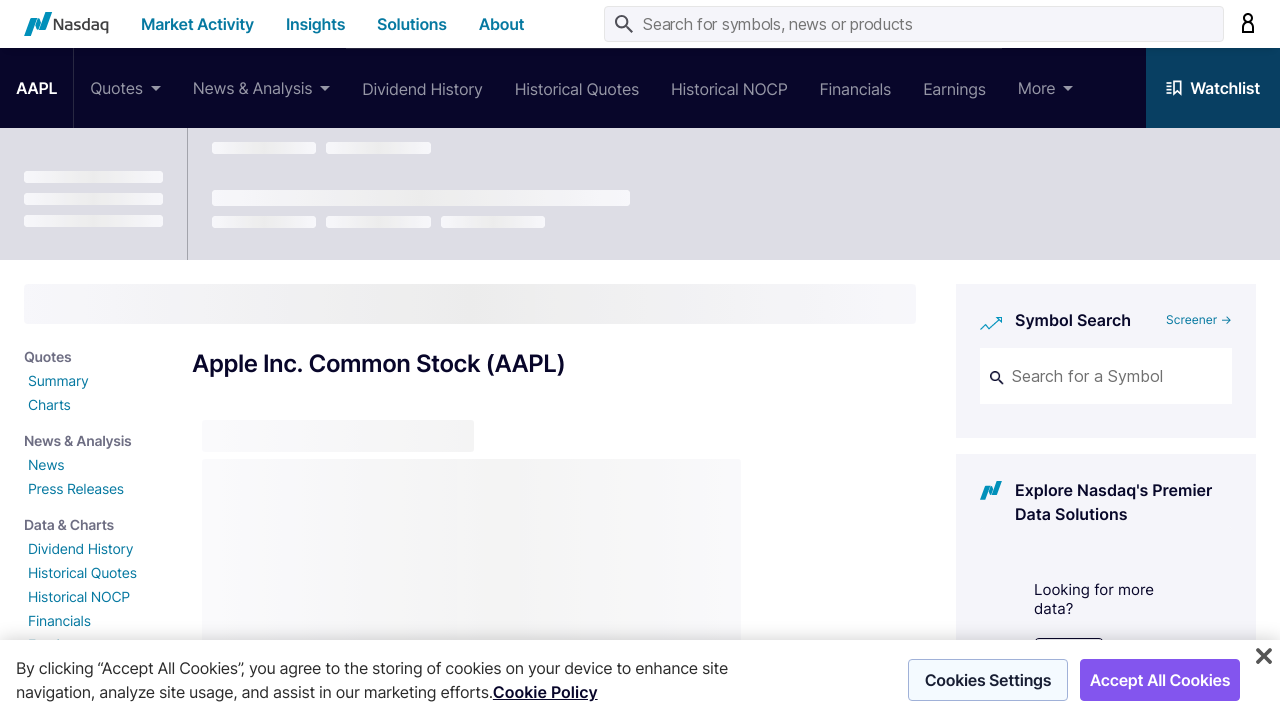

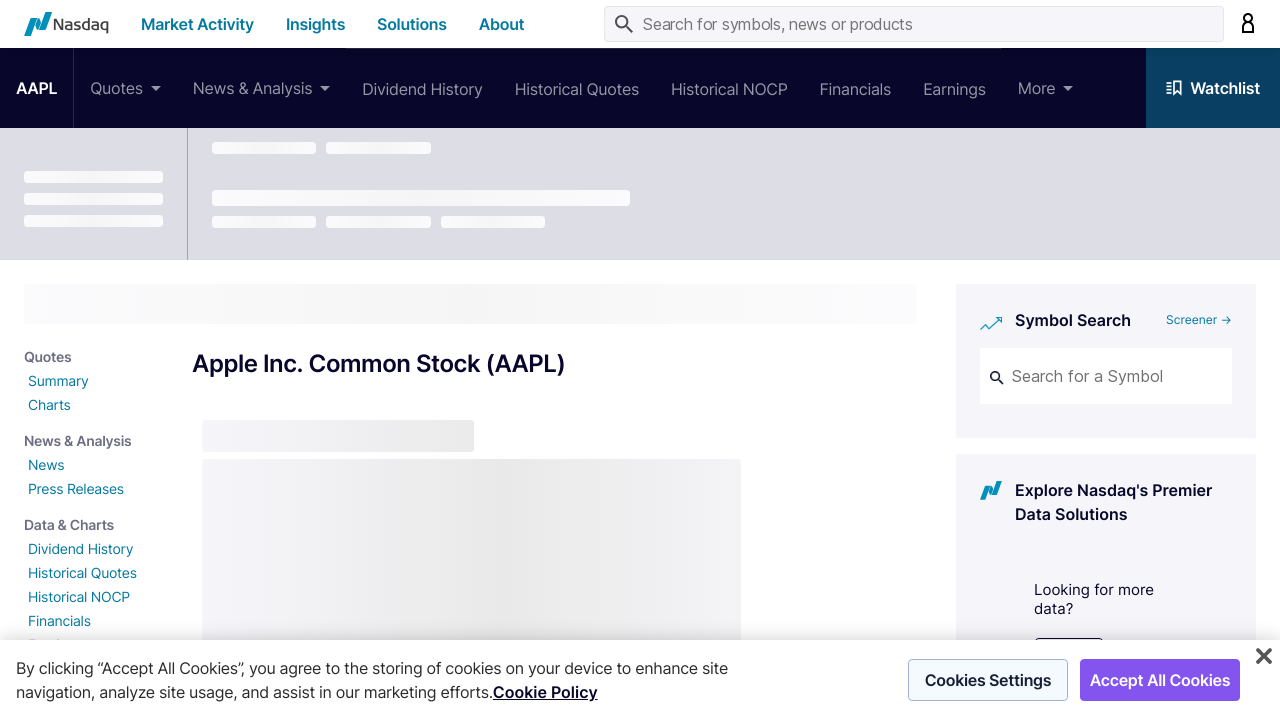